Tests withdrawal with insufficient balance to verify error handling

Starting URL: https://www.globalsqa.com/angularJs-protractor/BankingProject/#/login

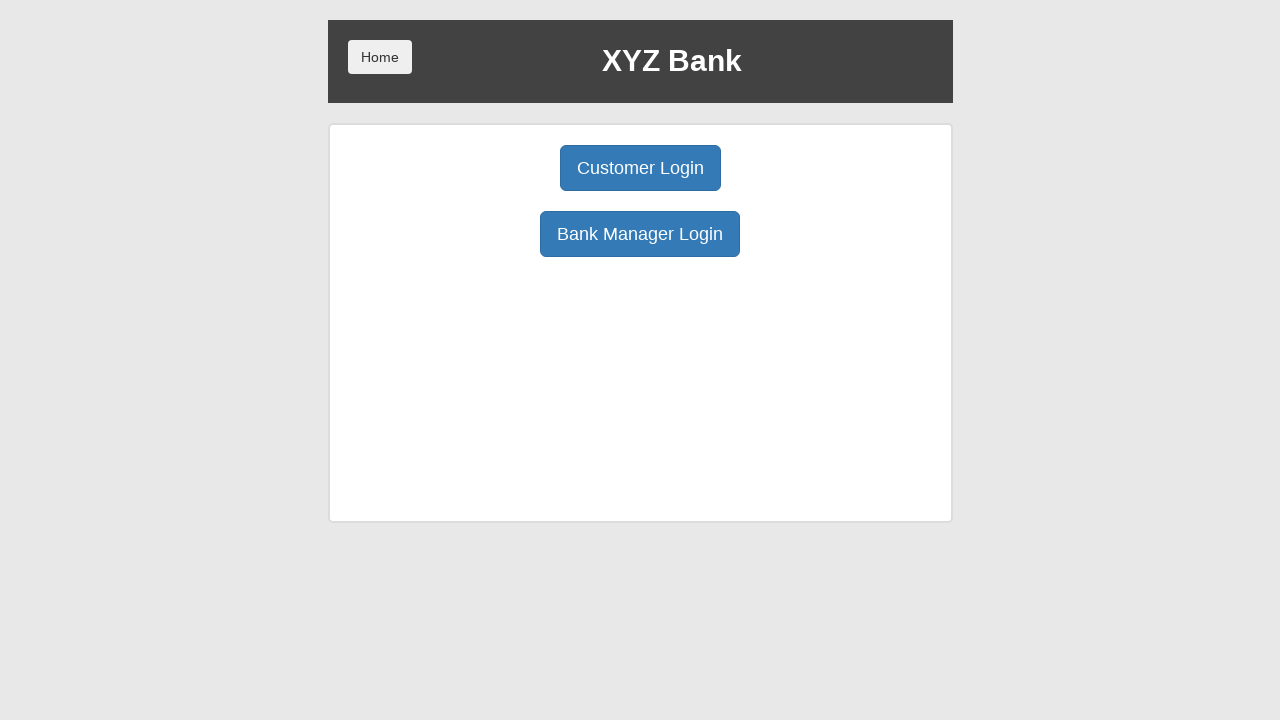

Clicked Customer Login button at (640, 168) on button:has-text('Customer Login')
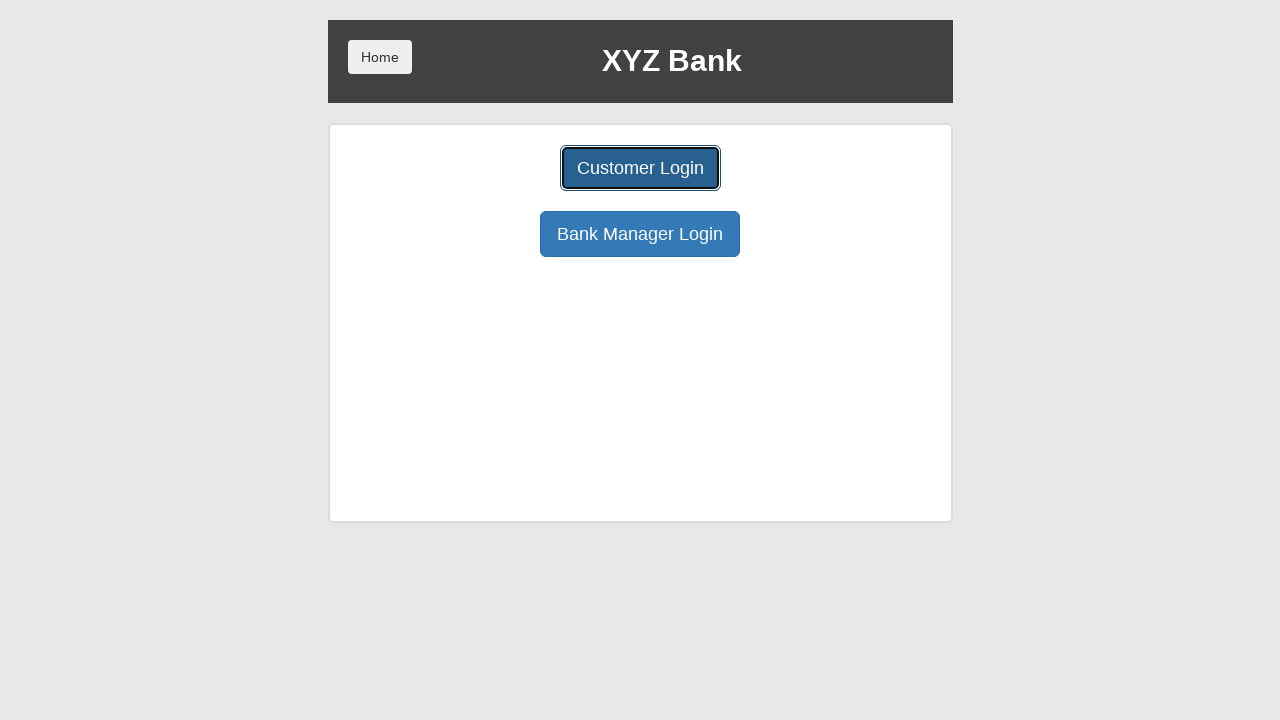

User selection dropdown loaded
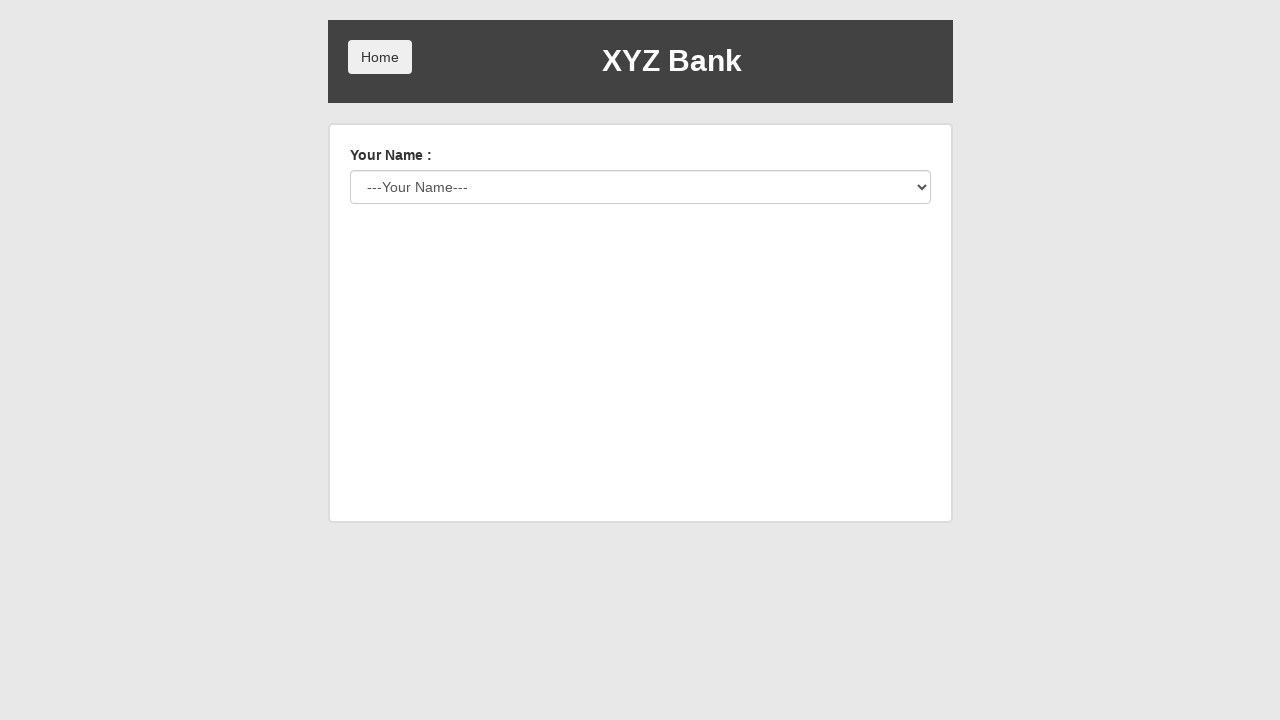

Selected customer 'Neville Longbottom' from dropdown on #userSelect
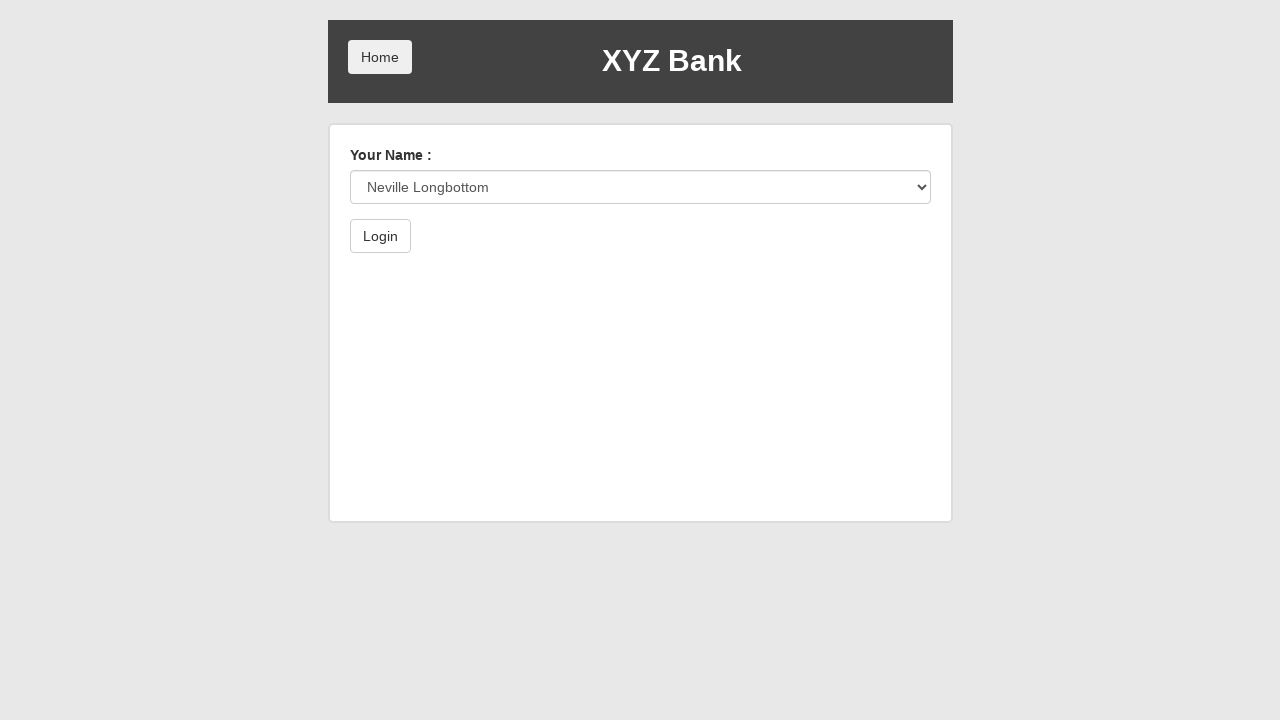

Clicked Login button to authenticate customer at (380, 236) on form button:has-text('Login')
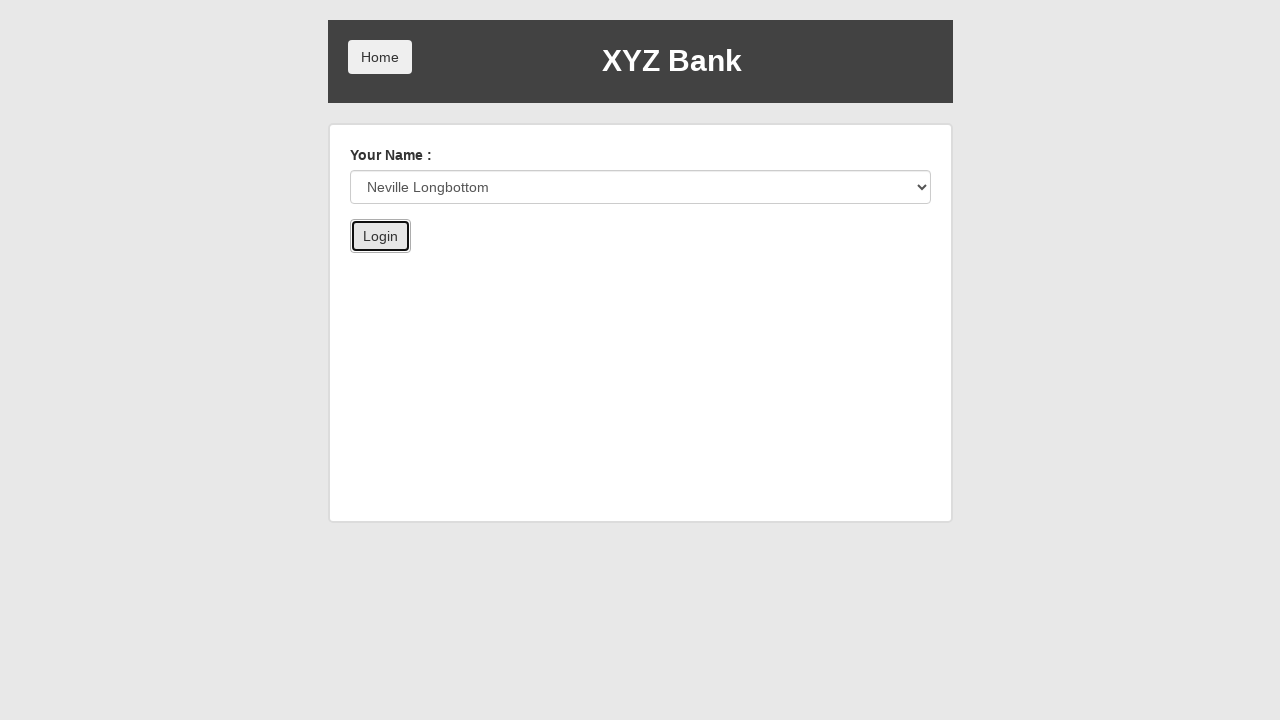

Clicked Withdrawal button at (760, 264) on button:has-text('Withdrawl')
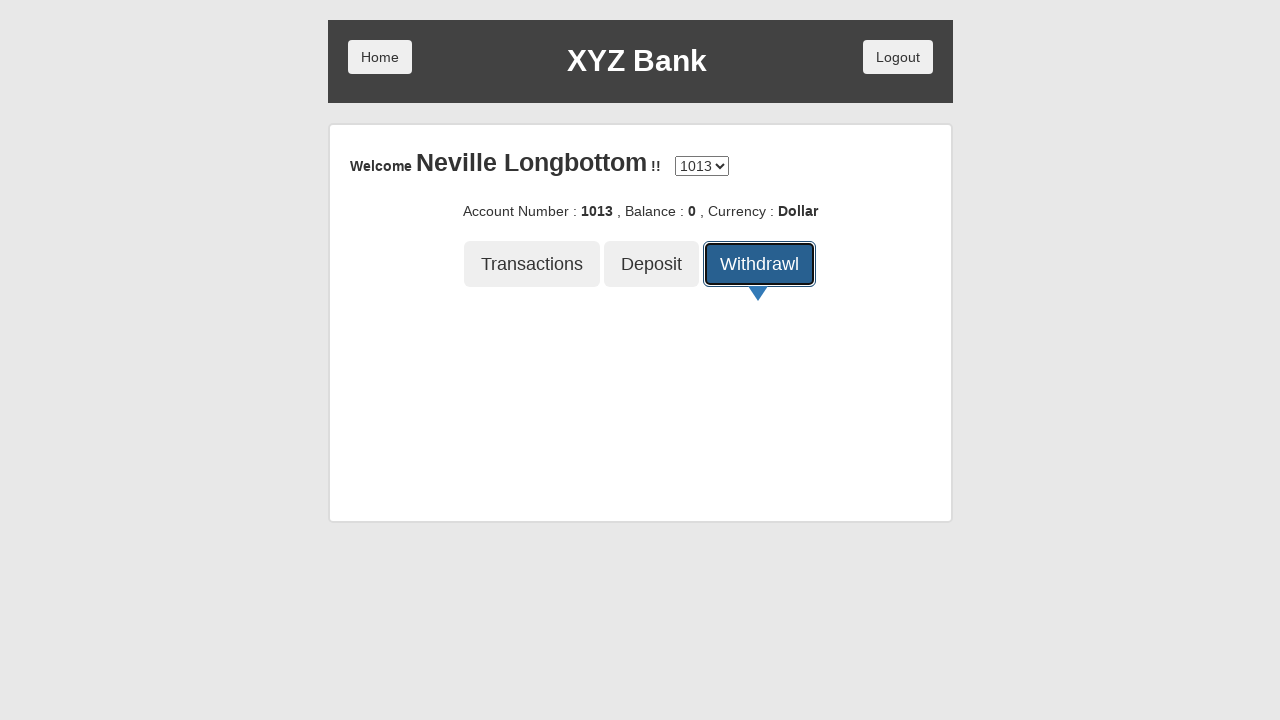

Withdrawal amount input field loaded
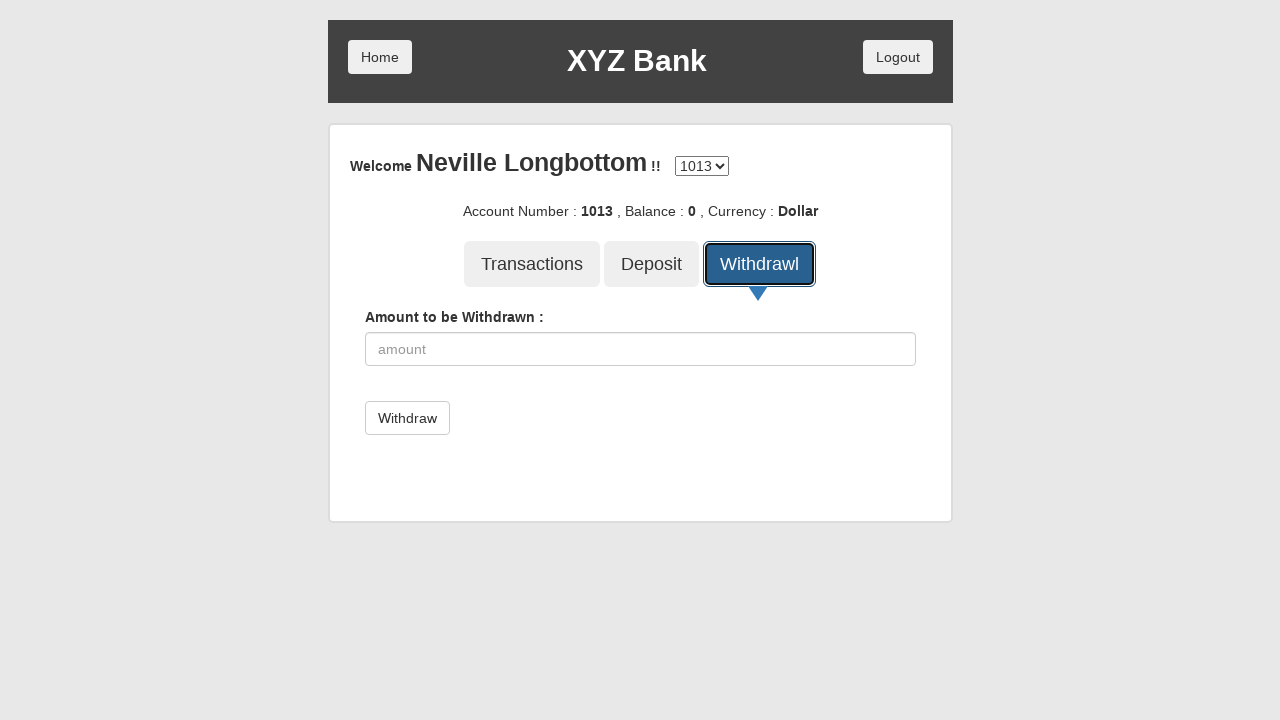

Entered withdrawal amount of 100000000 (exceeding available balance) on input[placeholder='amount']
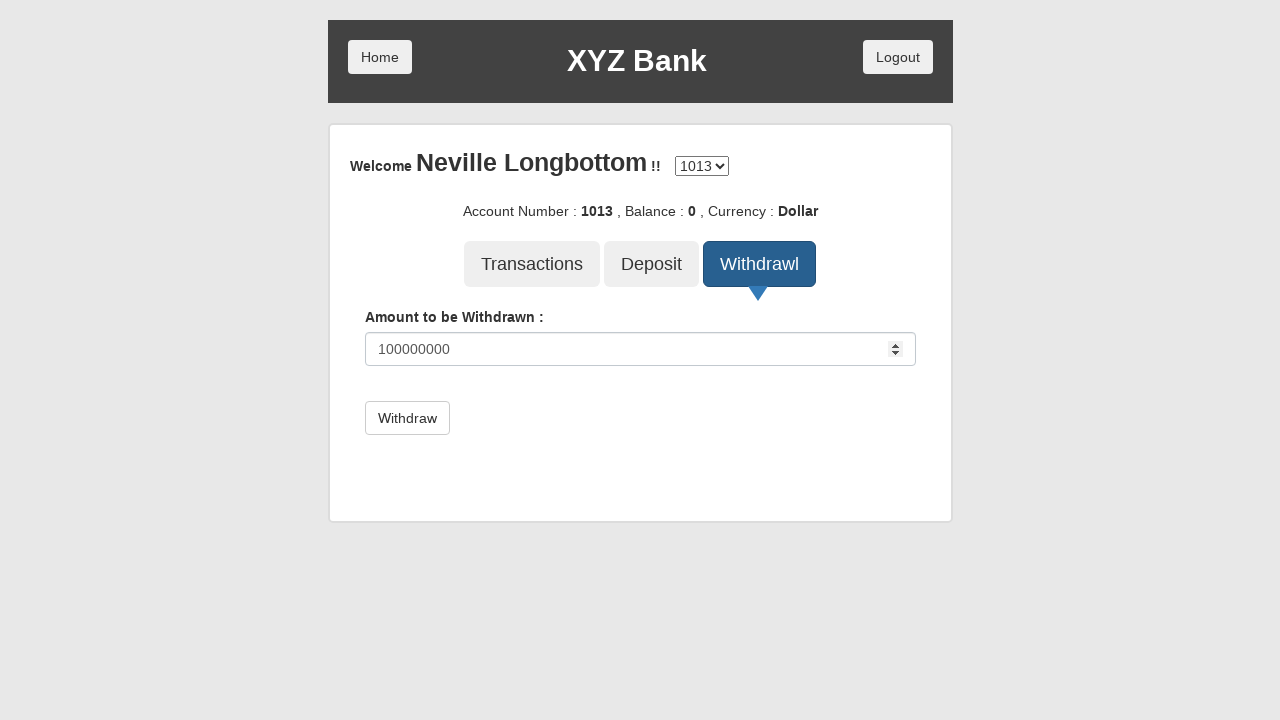

Clicked submit button to process withdrawal at (407, 418) on form button[type='submit']
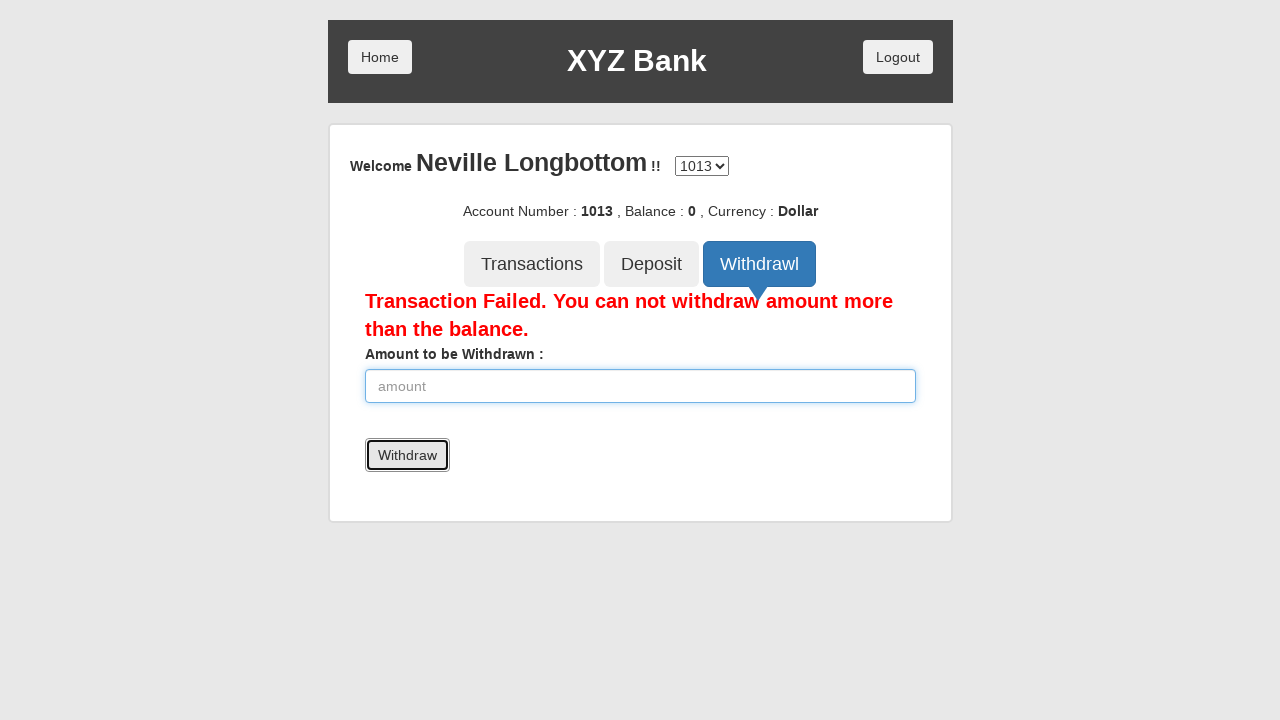

Verified 'Transaction Failed' error message displayed for insufficient balance
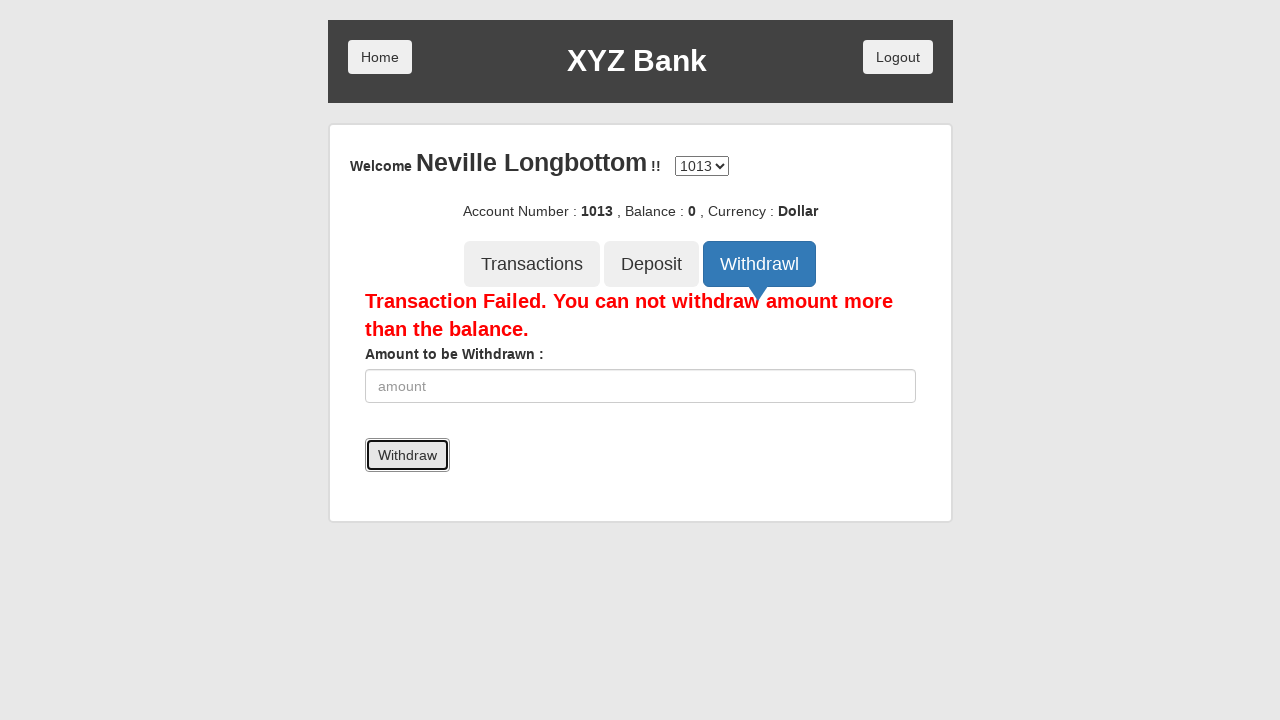

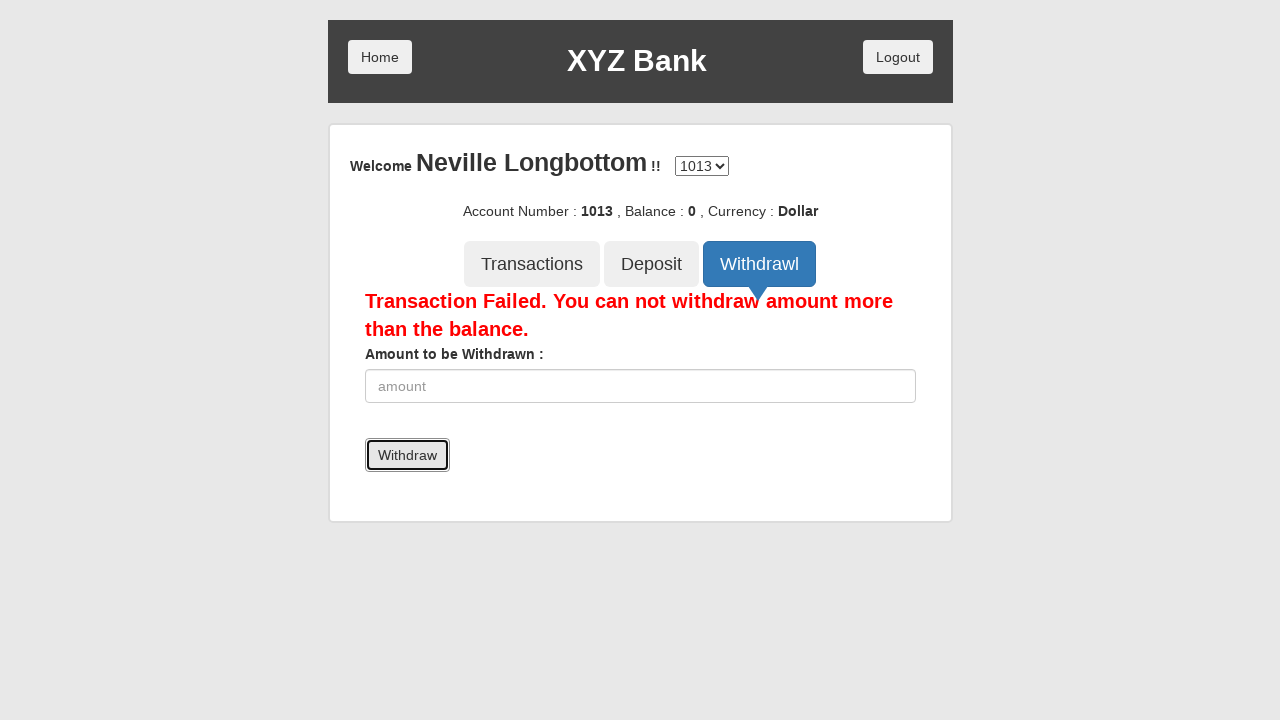